Tests dynamic checkbox removal and re-addition by clicking remove/add buttons and verifying the checkbox disappears and reappears with appropriate status messages.

Starting URL: https://the-internet.herokuapp.com/dynamic_controls

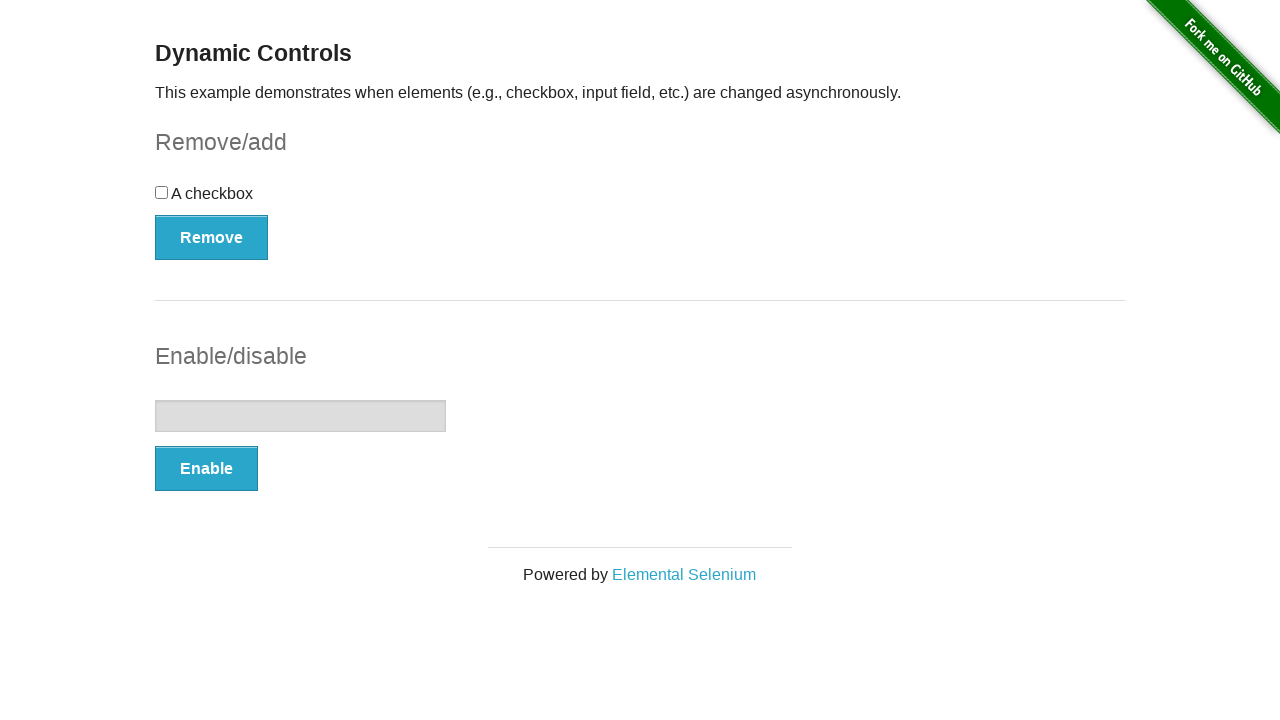

Verified checkbox exists initially
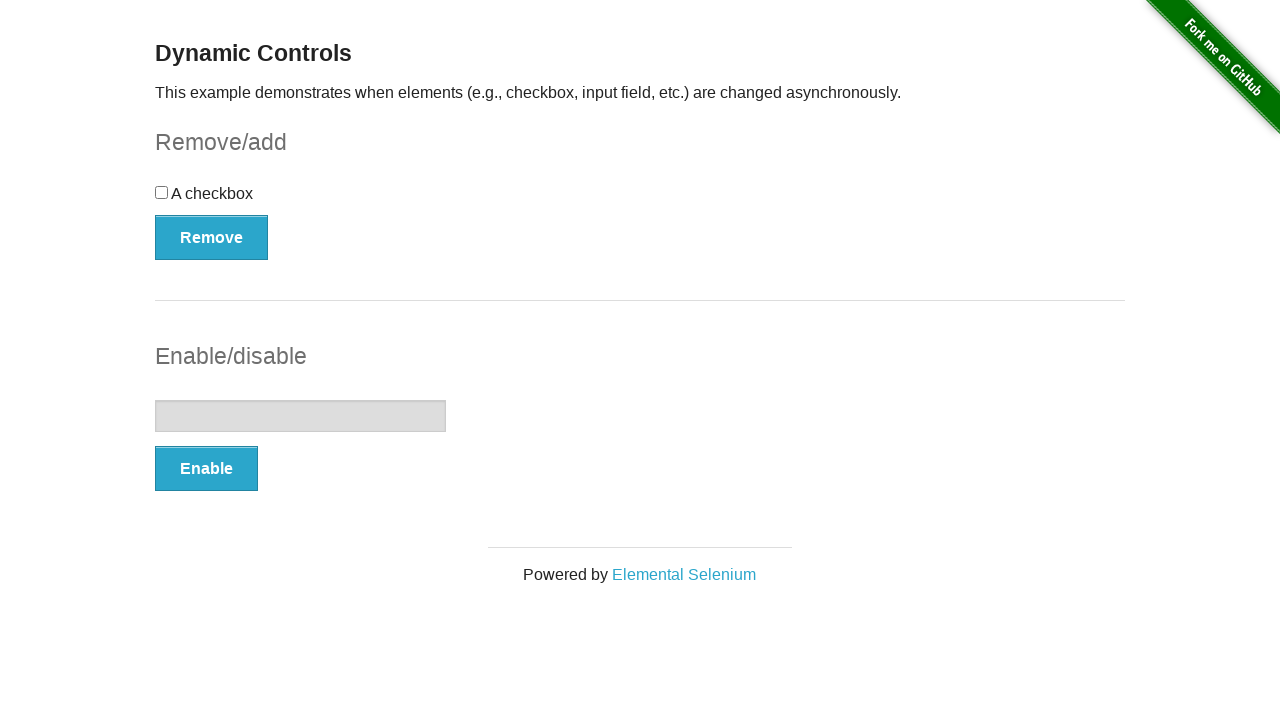

Clicked remove button to remove checkbox at (212, 237) on #checkbox-example > button
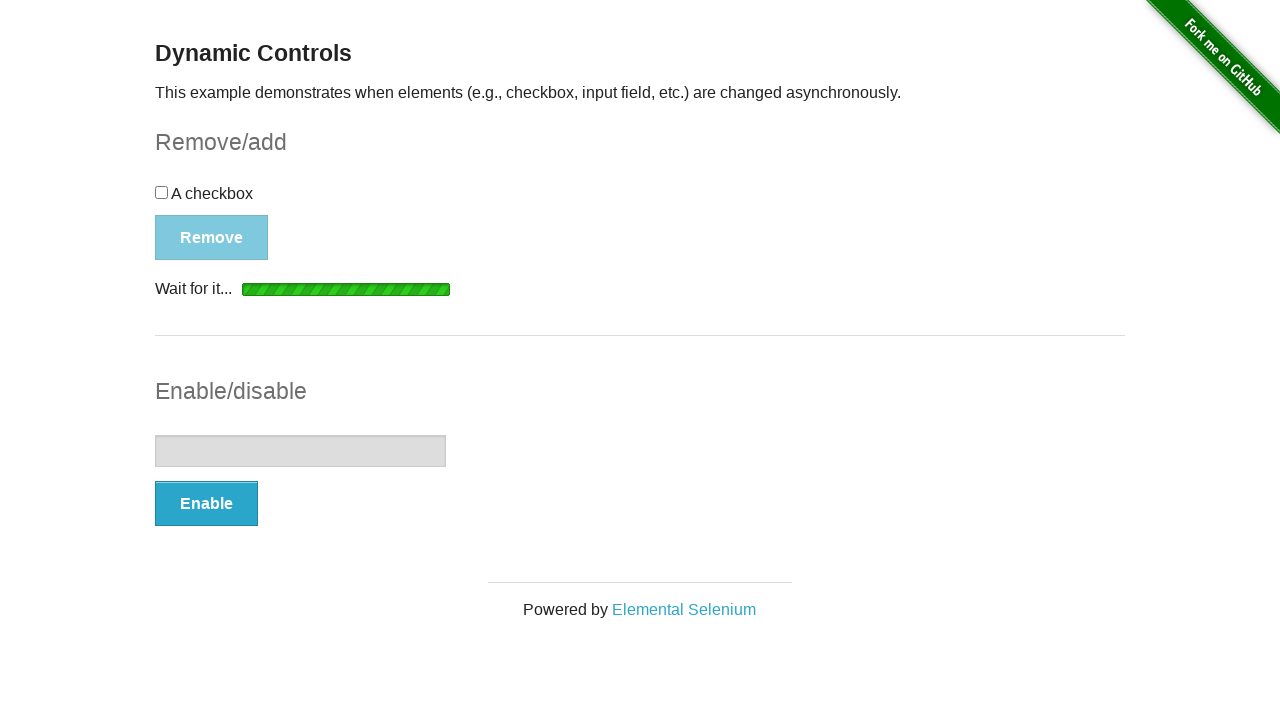

Verified checkbox is hidden after removal
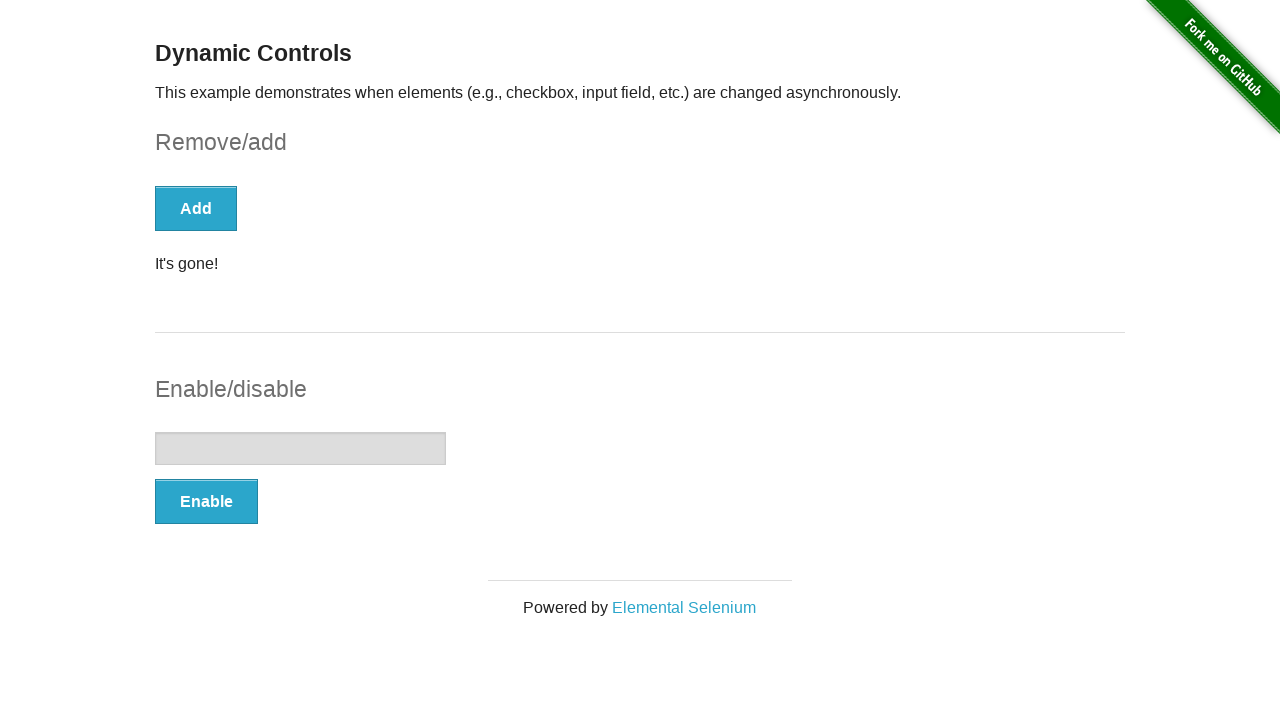

Located status message element
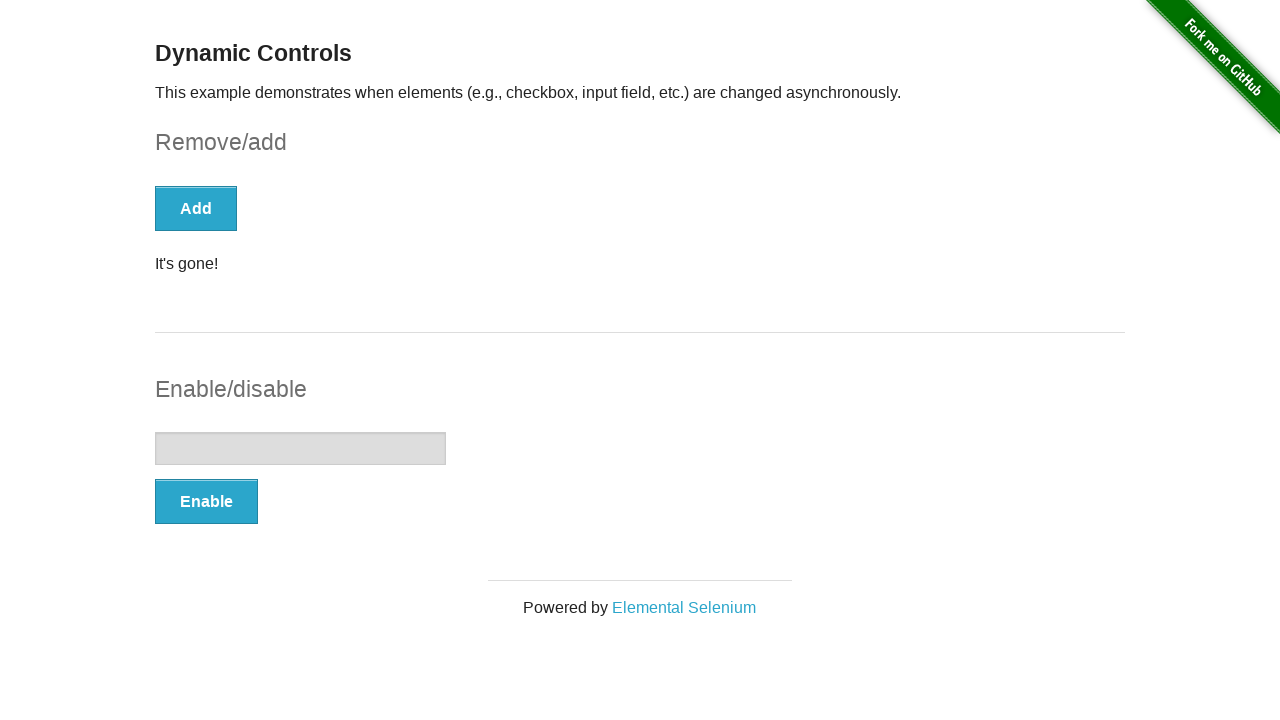

Verified 'It's gone!' message appears after checkbox removal
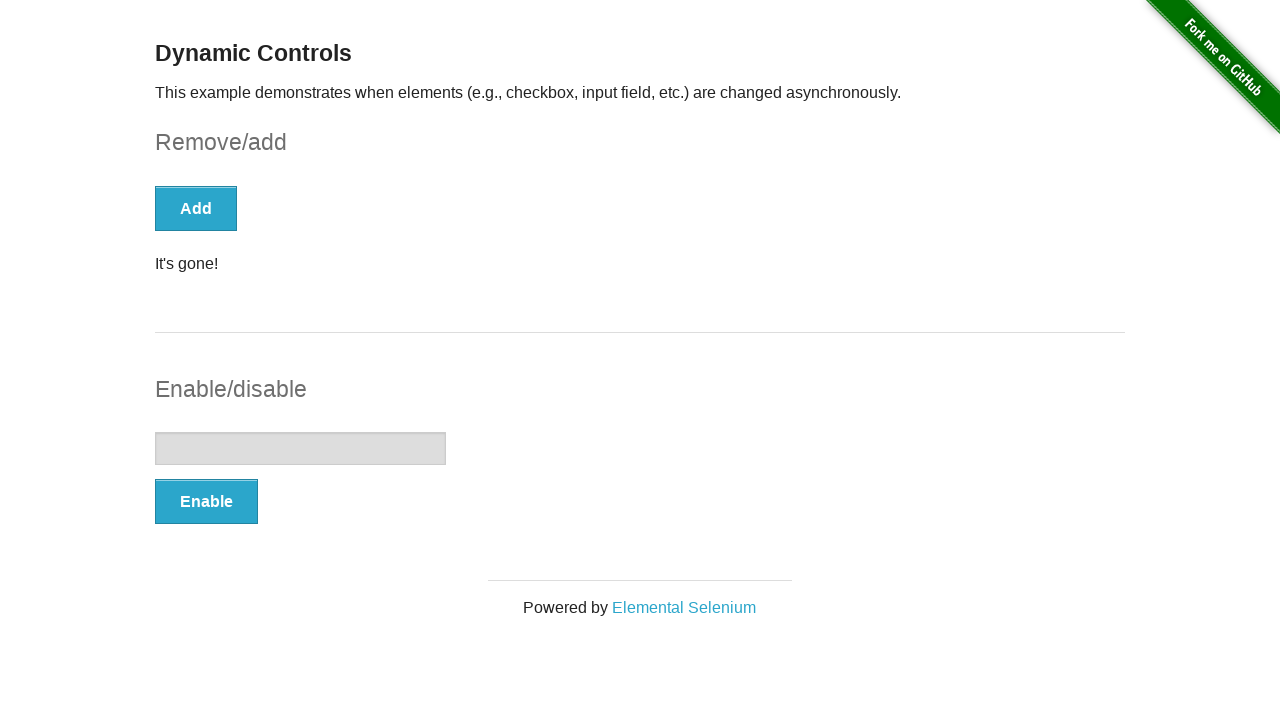

Clicked add button to restore checkbox at (196, 208) on [onclick='swapCheckbox()']
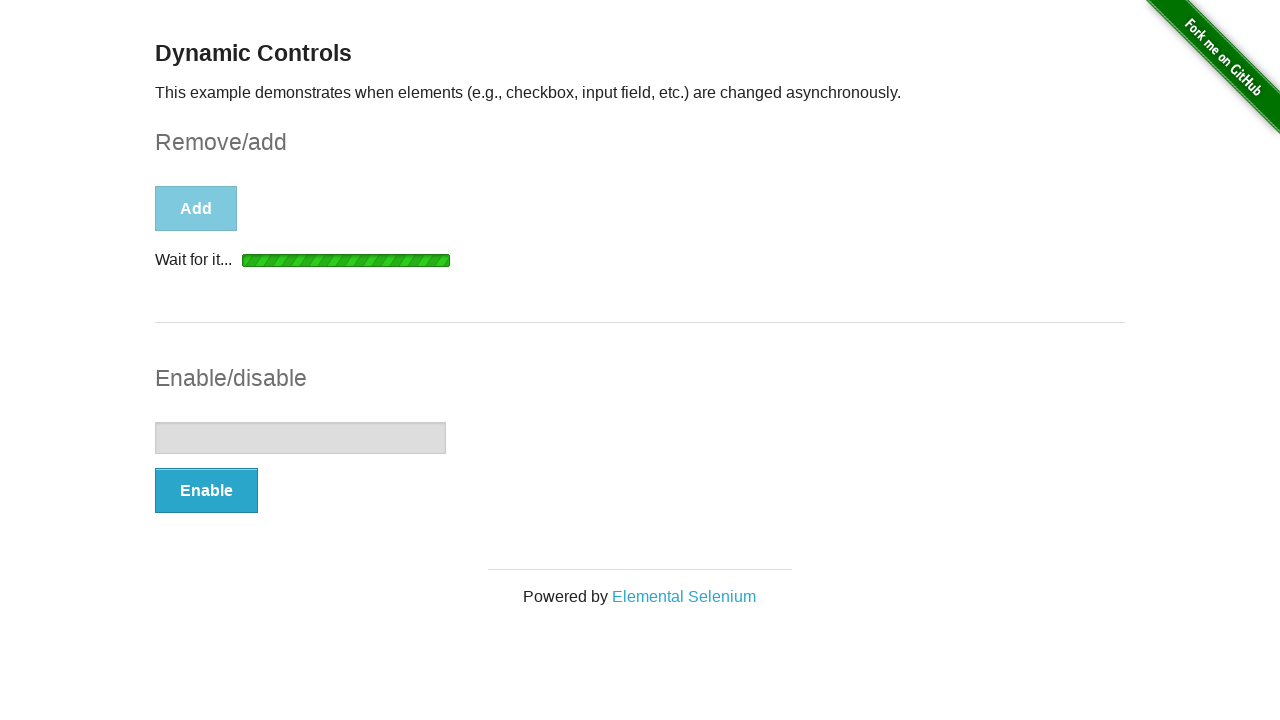

Verified checkbox reappeared after add button click
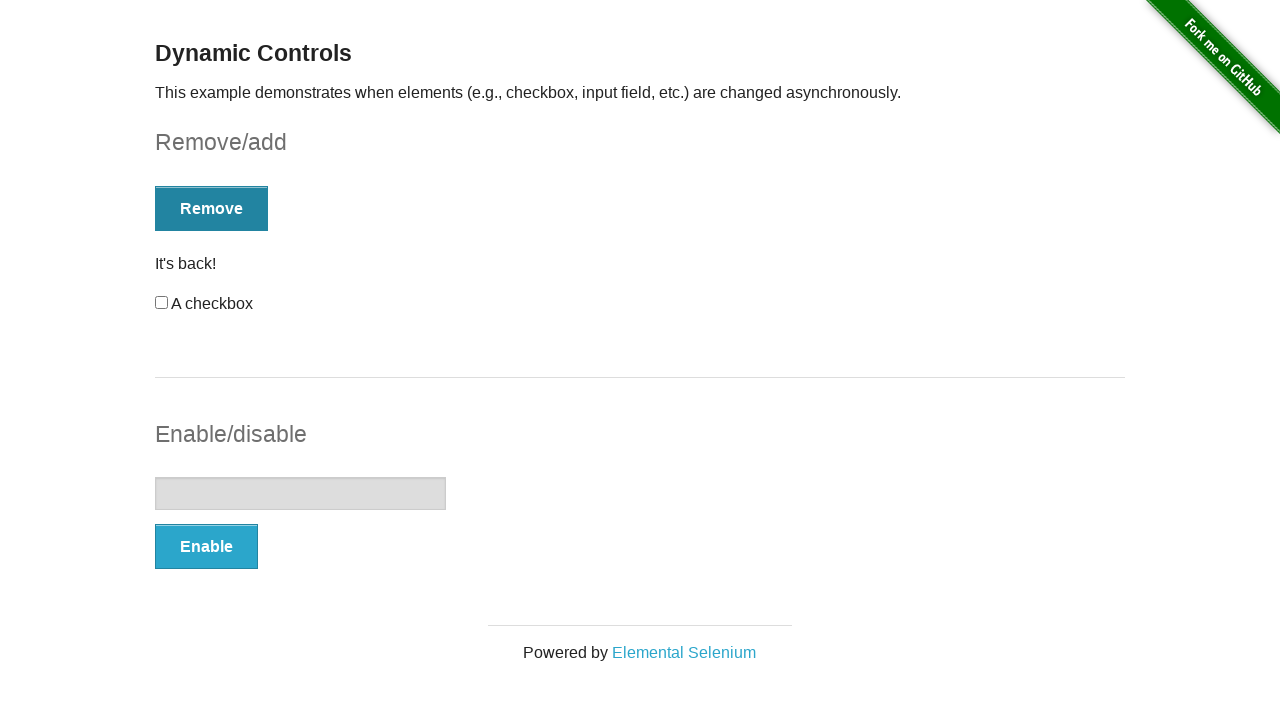

Located status message element again
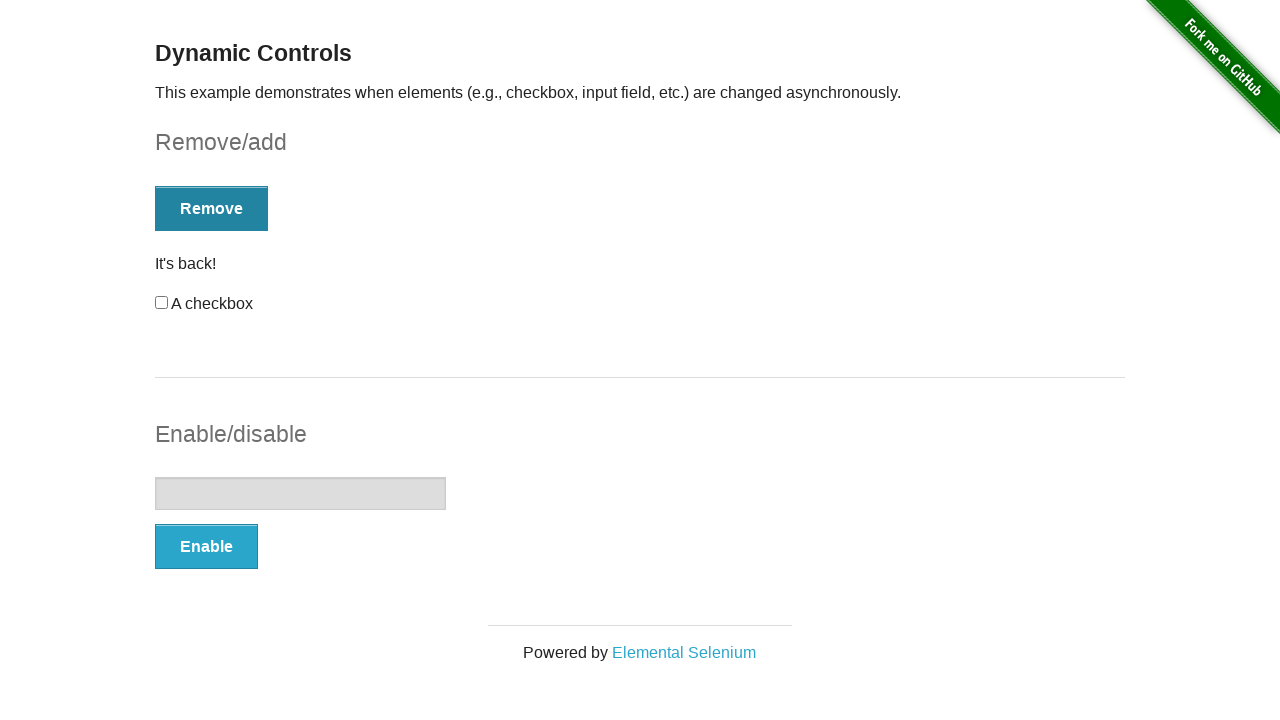

Verified 'It's back!' message appears after checkbox restoration
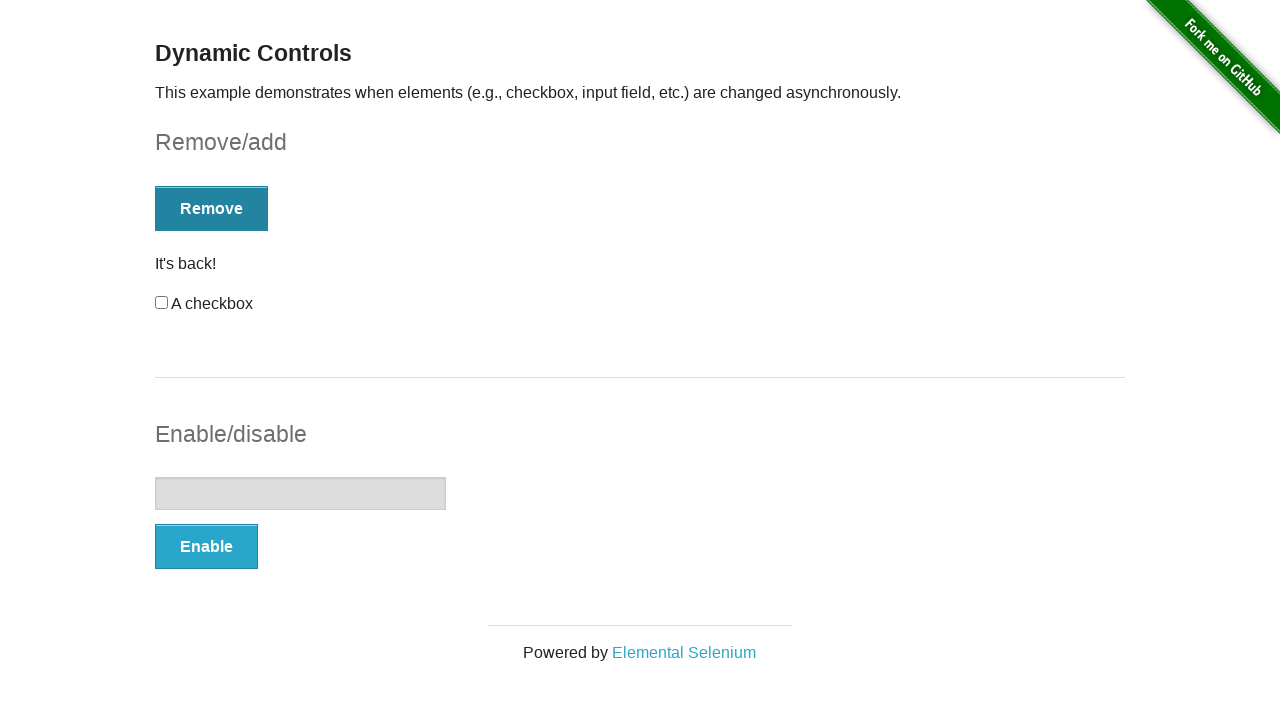

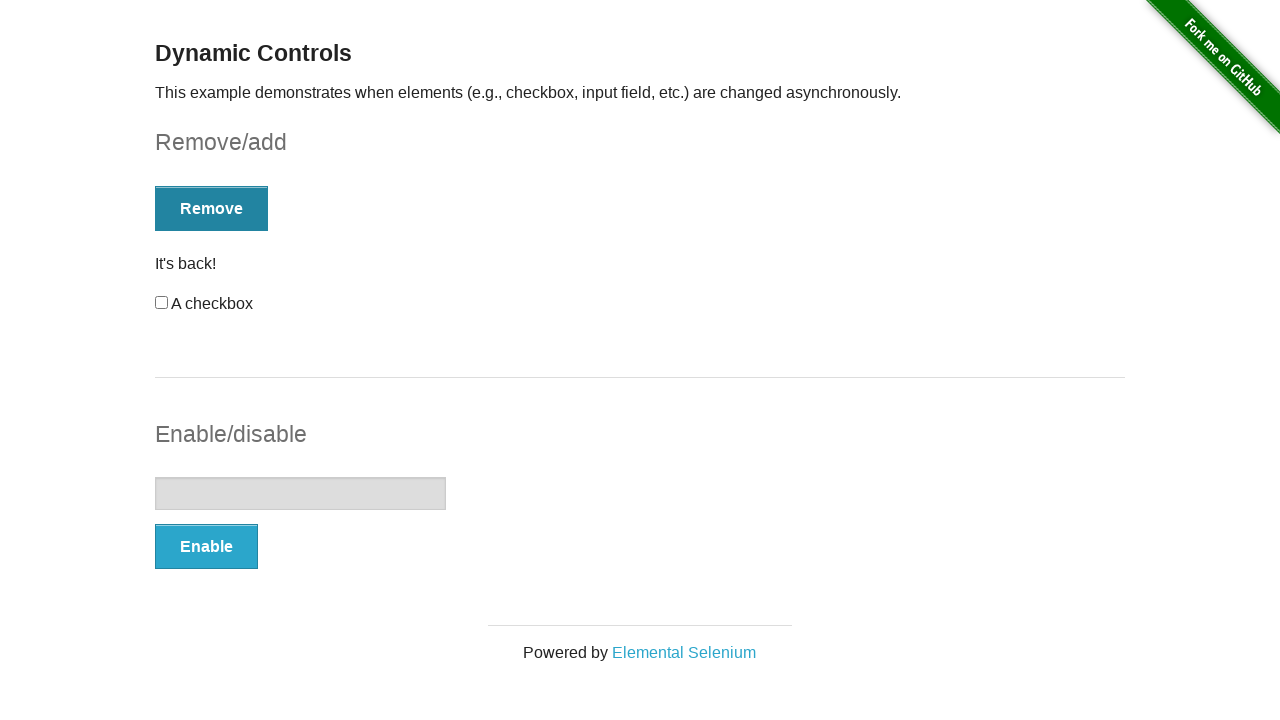